Tests keyboard actions using the Actions class to fill form fields using Tab and keyboard shortcuts

Starting URL: https://demoqa.com/alerts

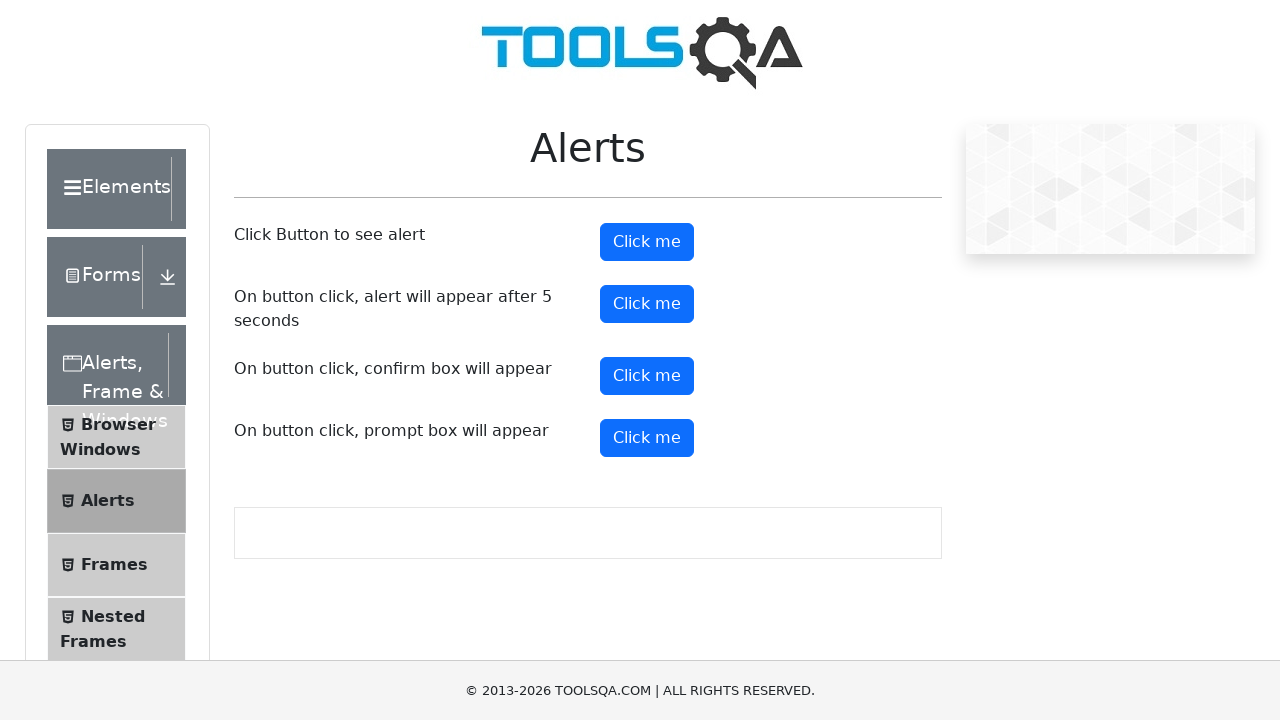

Clicked on Elements section at (109, 189) on xpath=//div[text()='Elements']
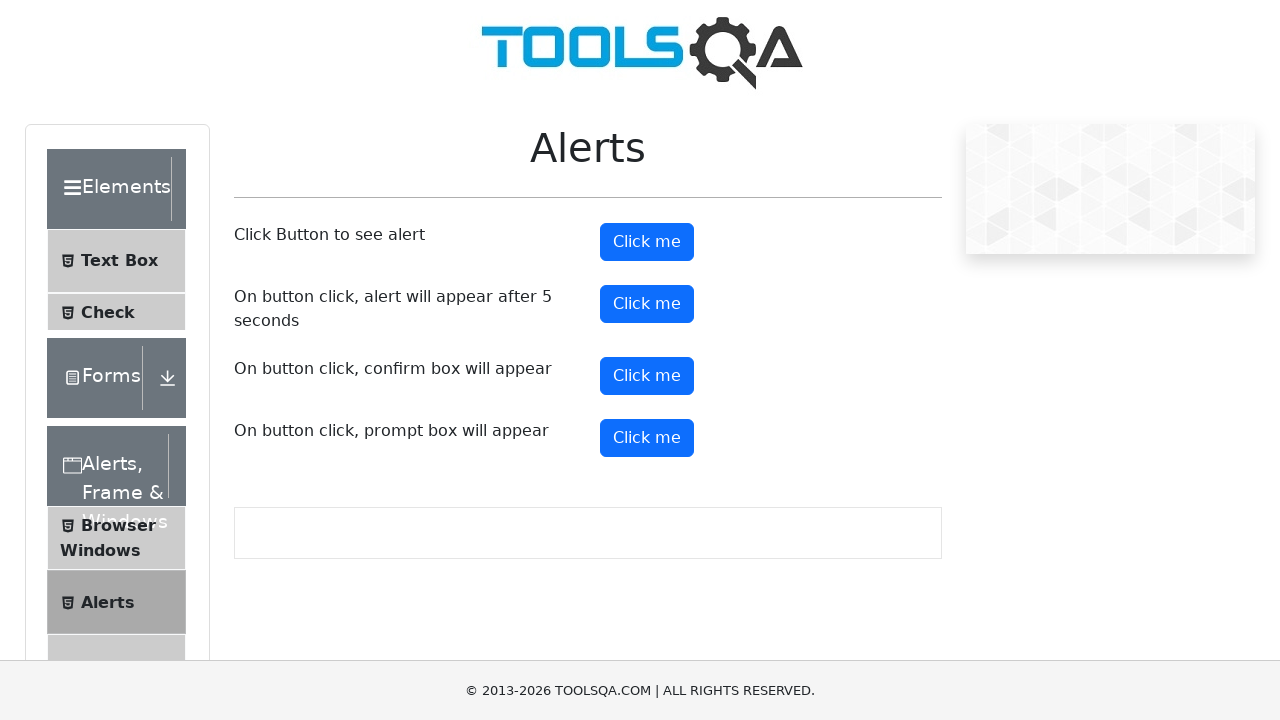

Clicked on Text Box menu item at (119, 261) on xpath=//span[text()='Text Box']
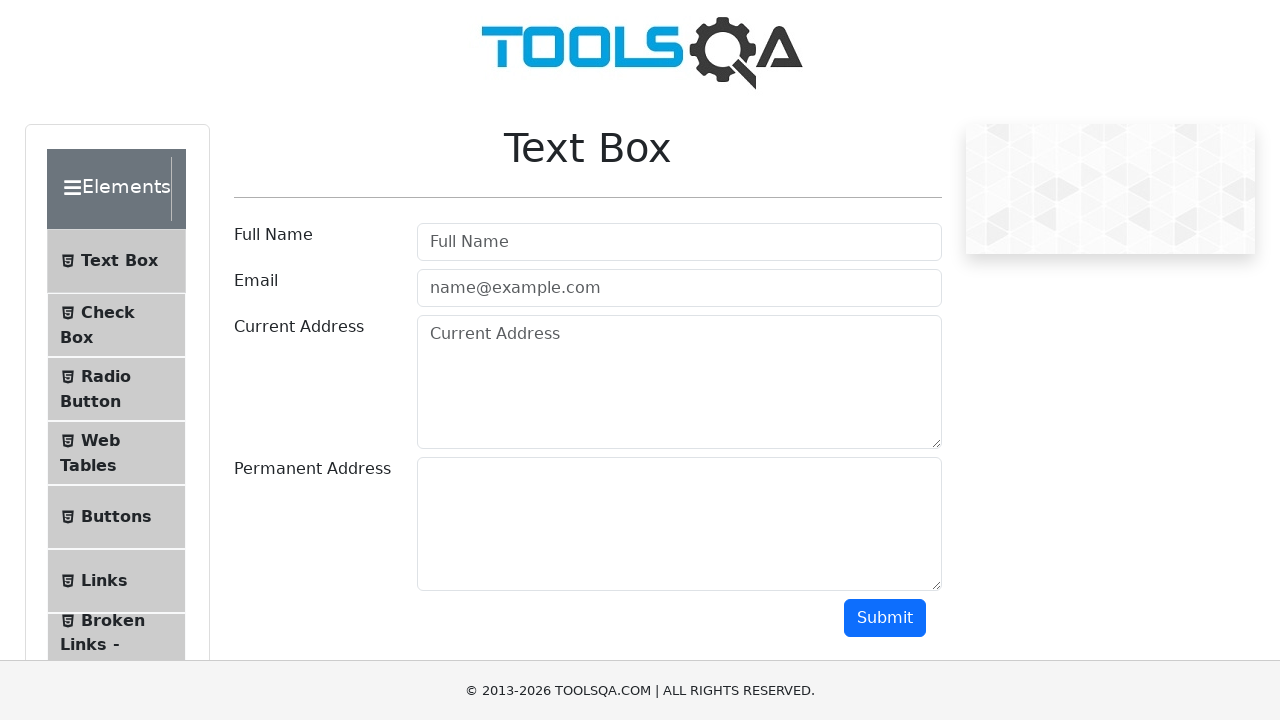

Scrolled down 150 pixels
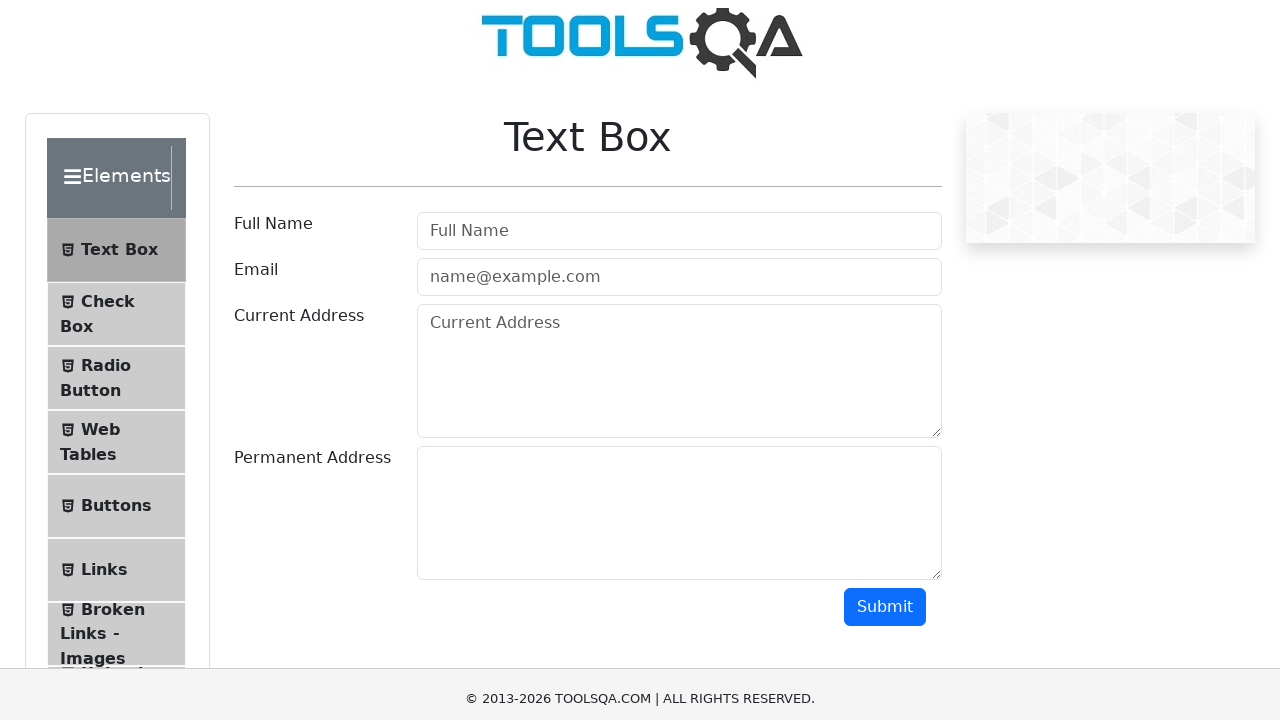

Filled Full Name field with 'Practice Test' on input[placeholder='Full Name']
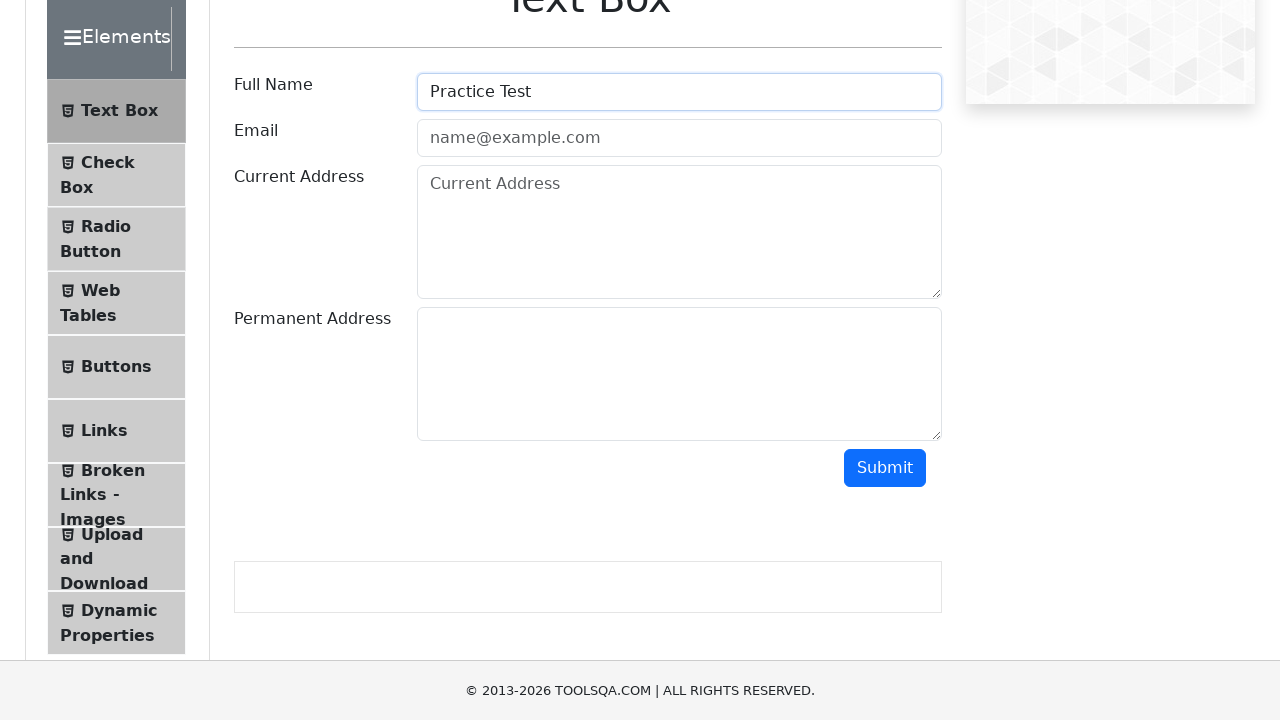

Pressed Tab to move to email field
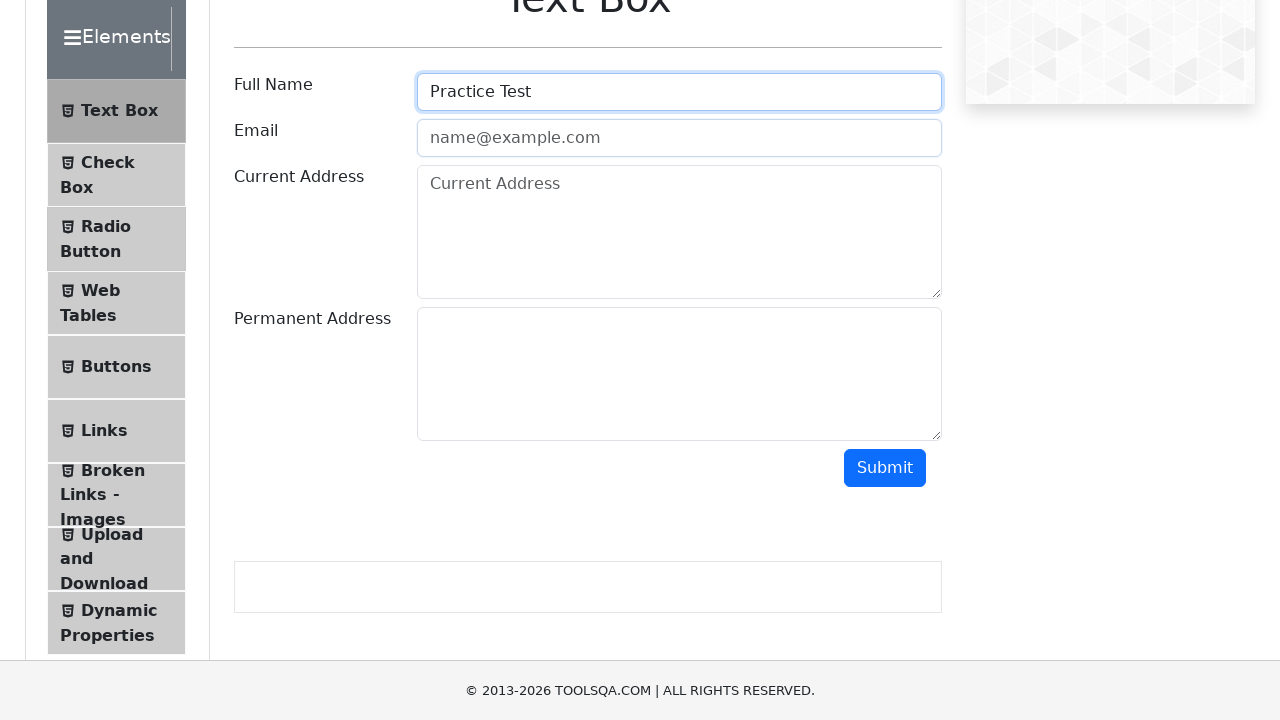

Typed email address 'example@demo.com'
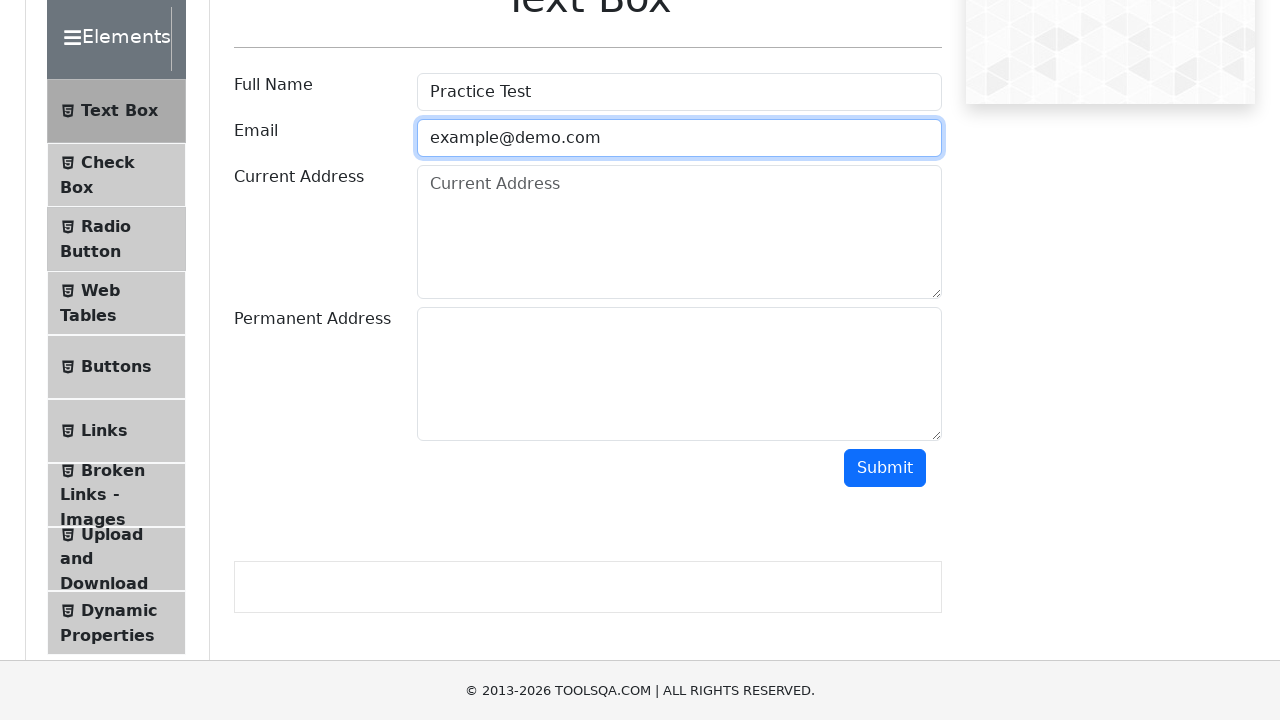

Pressed Tab to move to current address field
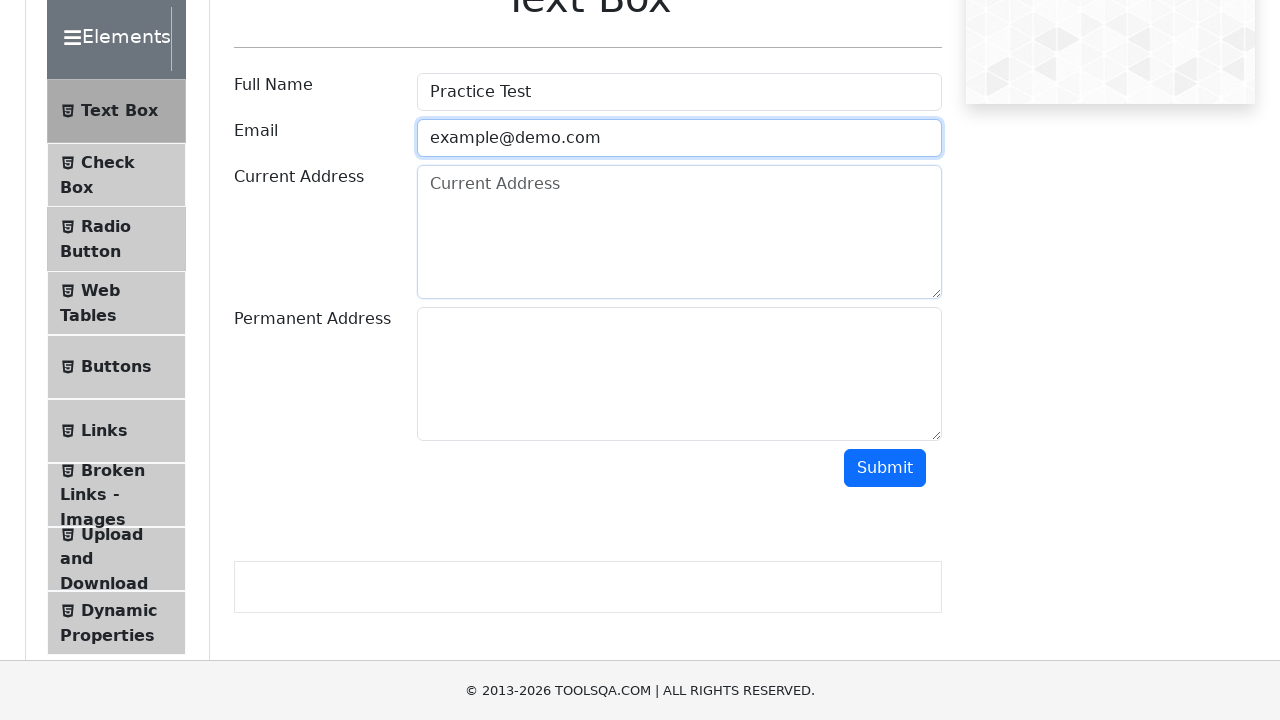

Typed current address '1-4-870/1, Goshala ROAD'
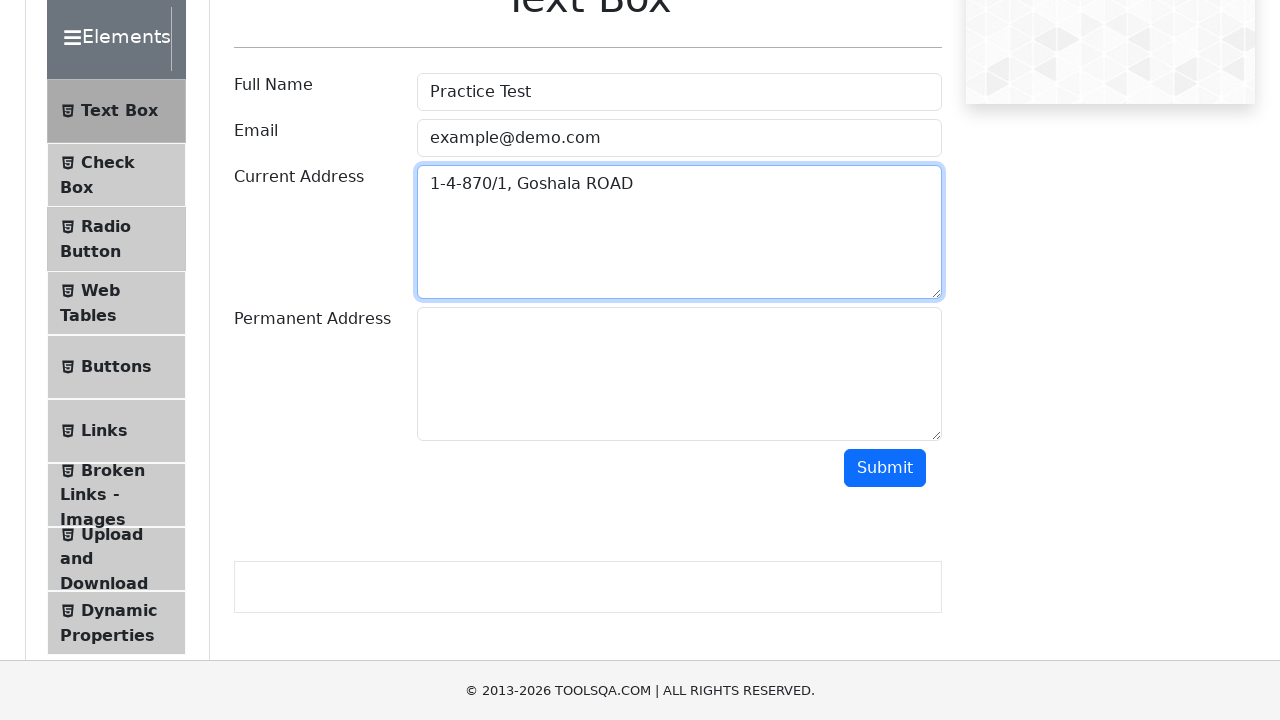

Selected all text with Ctrl+A
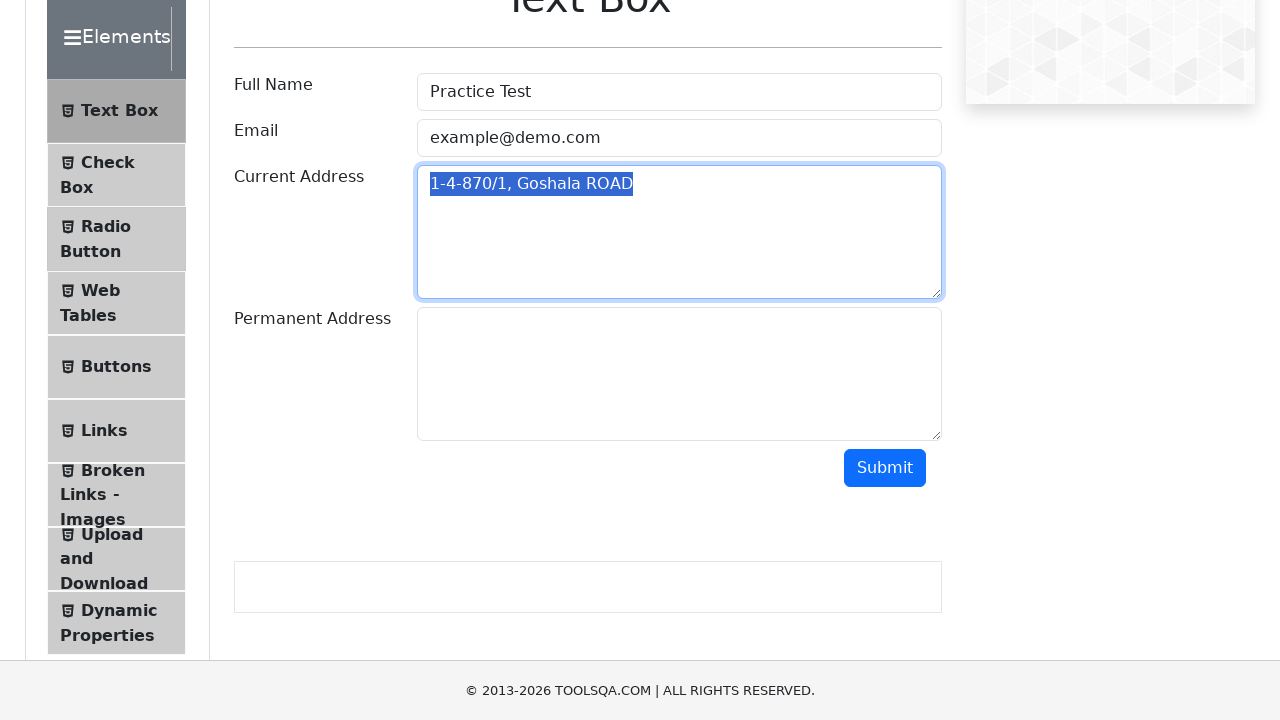

Copied selected text with Ctrl+C
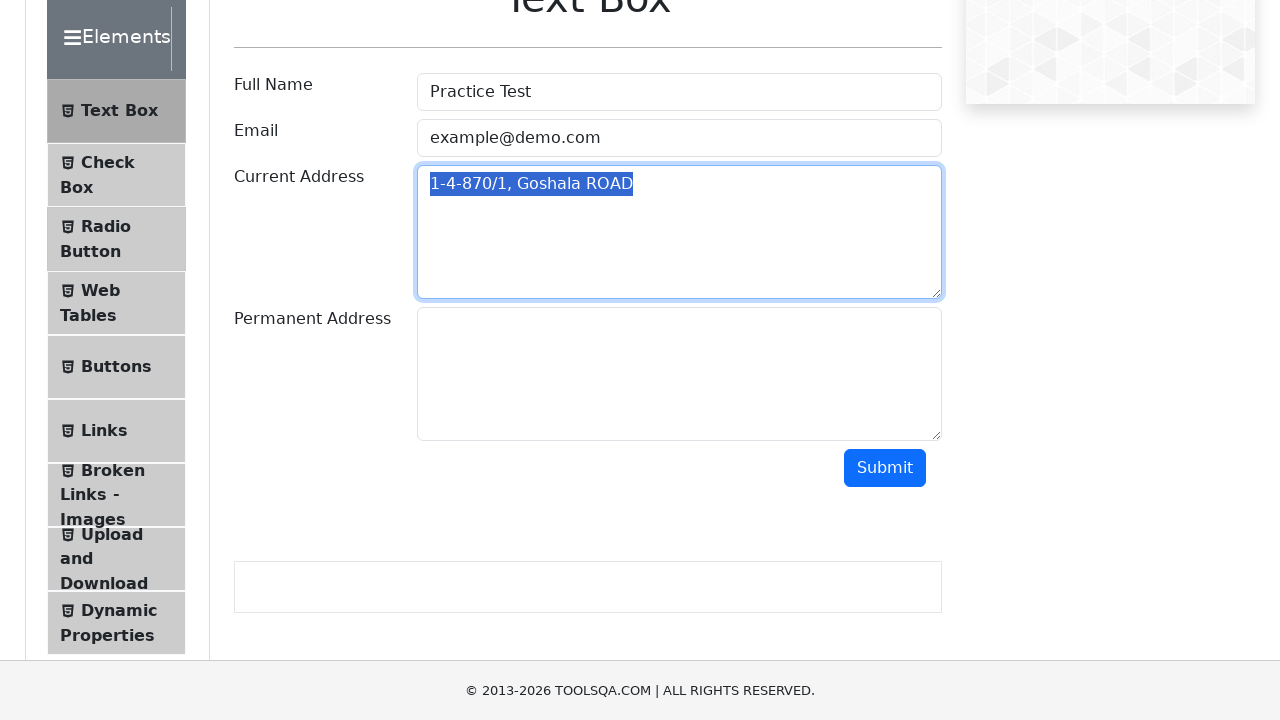

Pressed Tab to move to permanent address field
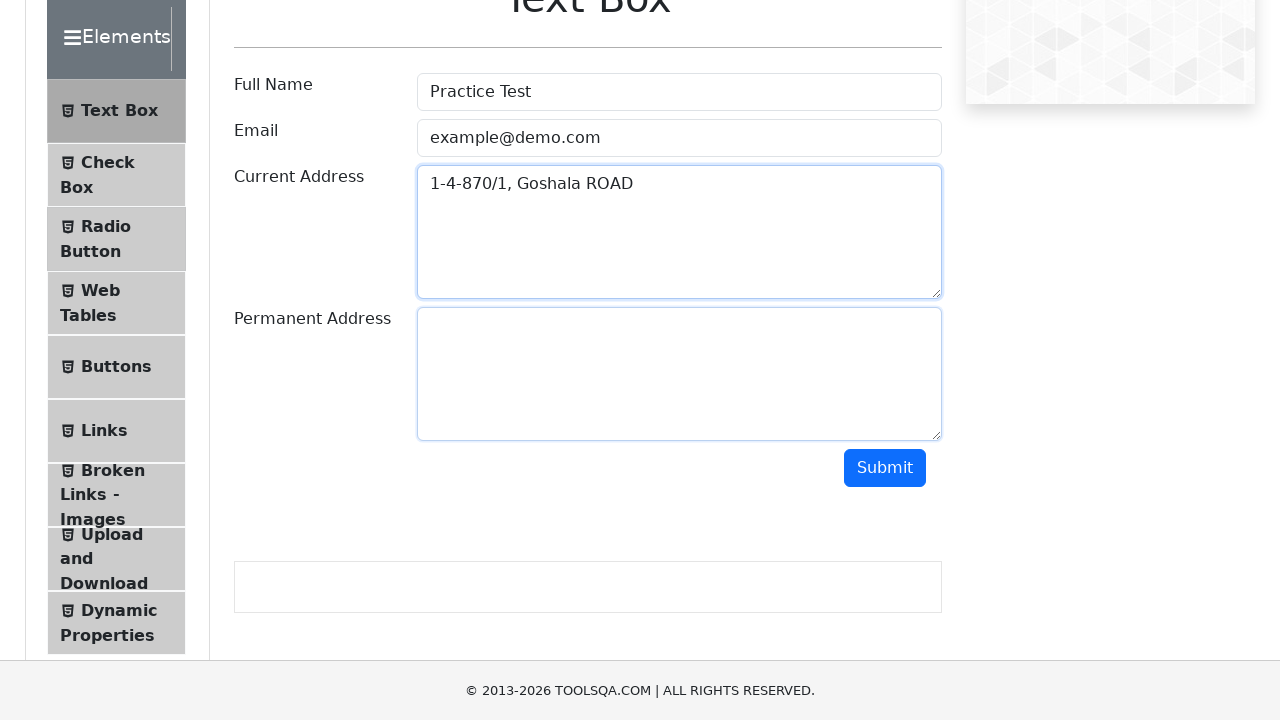

Pasted copied address with Ctrl+V into permanent address field
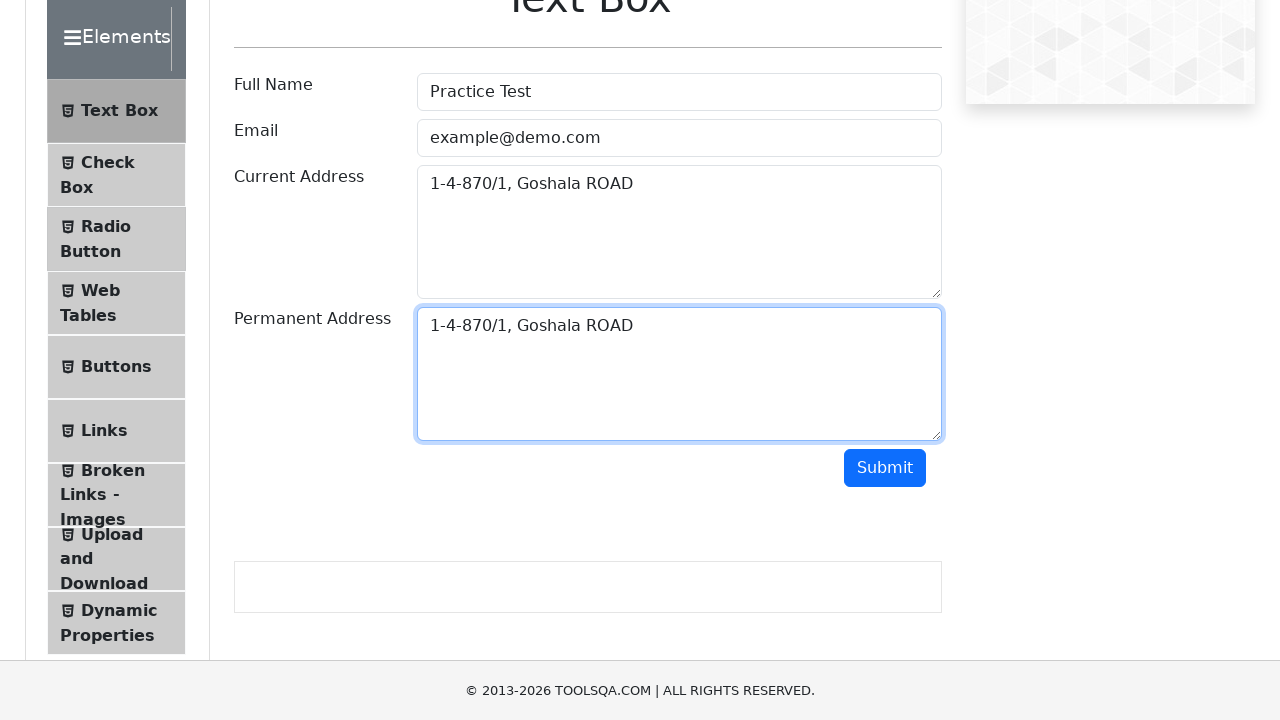

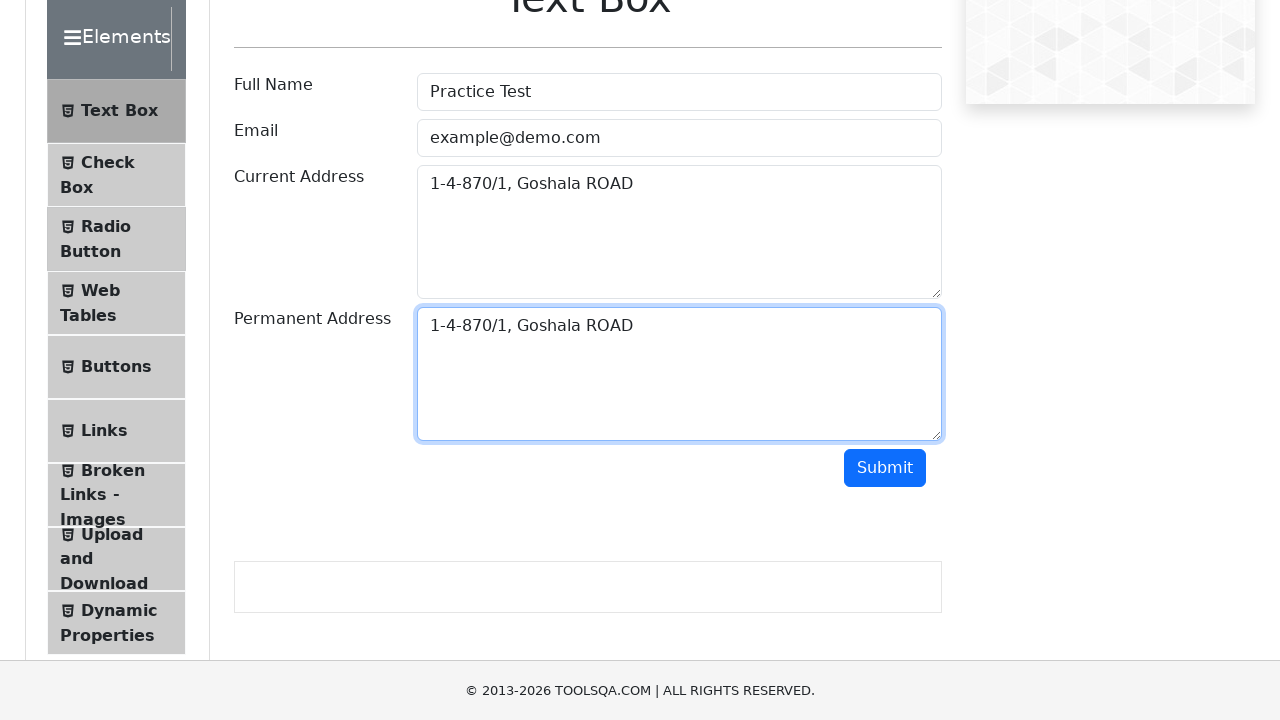